Scrolls to the footer section and counts the number of social media icons

Starting URL: https://opensource-demo.orangehrmlive.com/web/index.php/auth/login

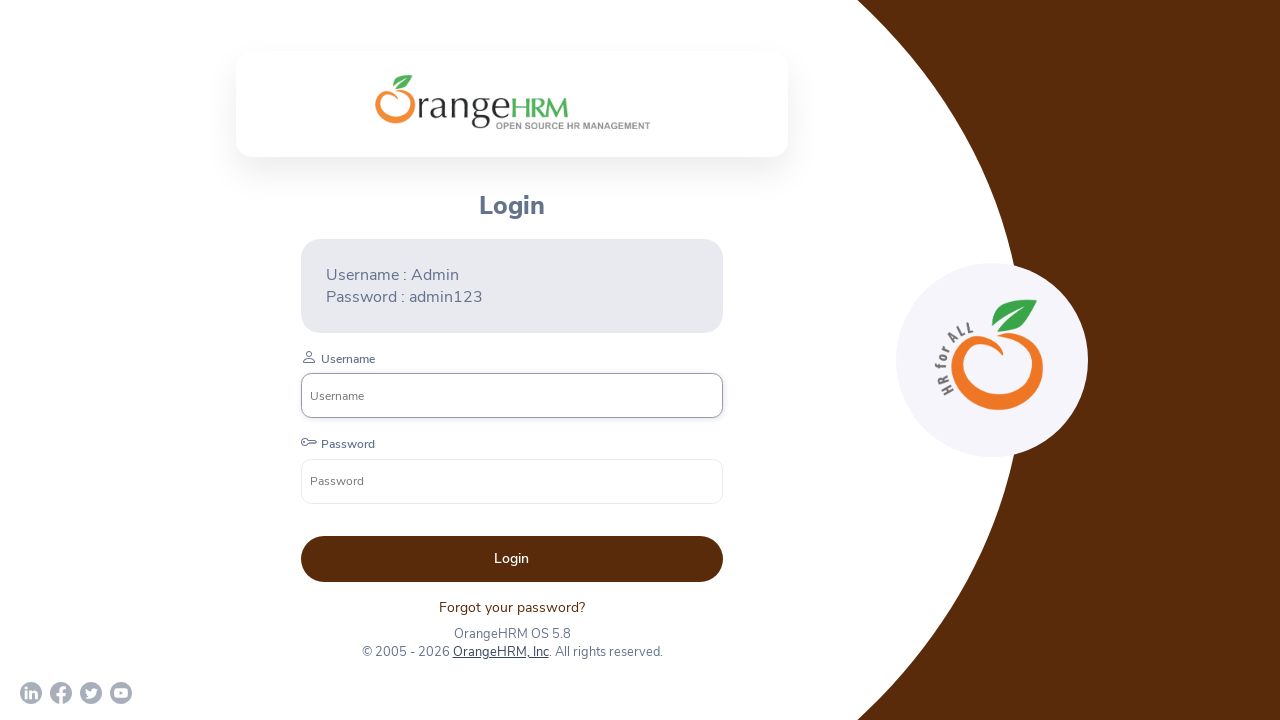

Scrolled to footer section with social media icons
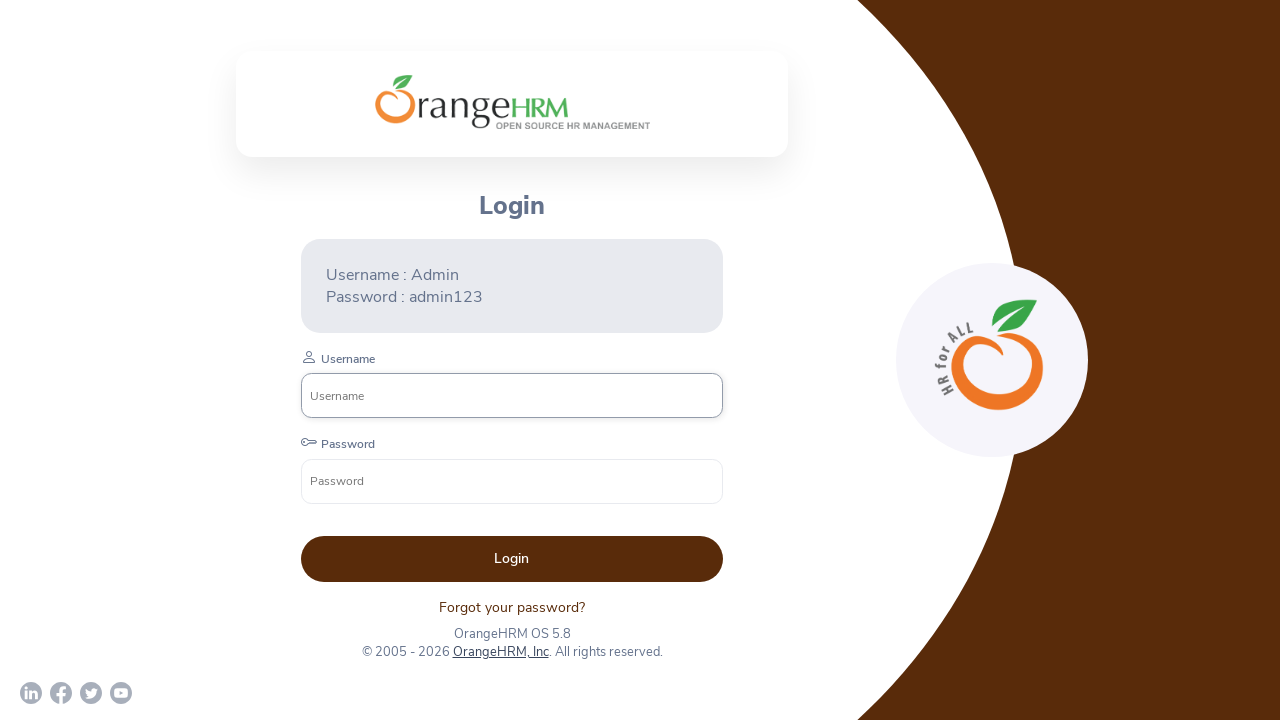

Counted 4 social media icons in footer
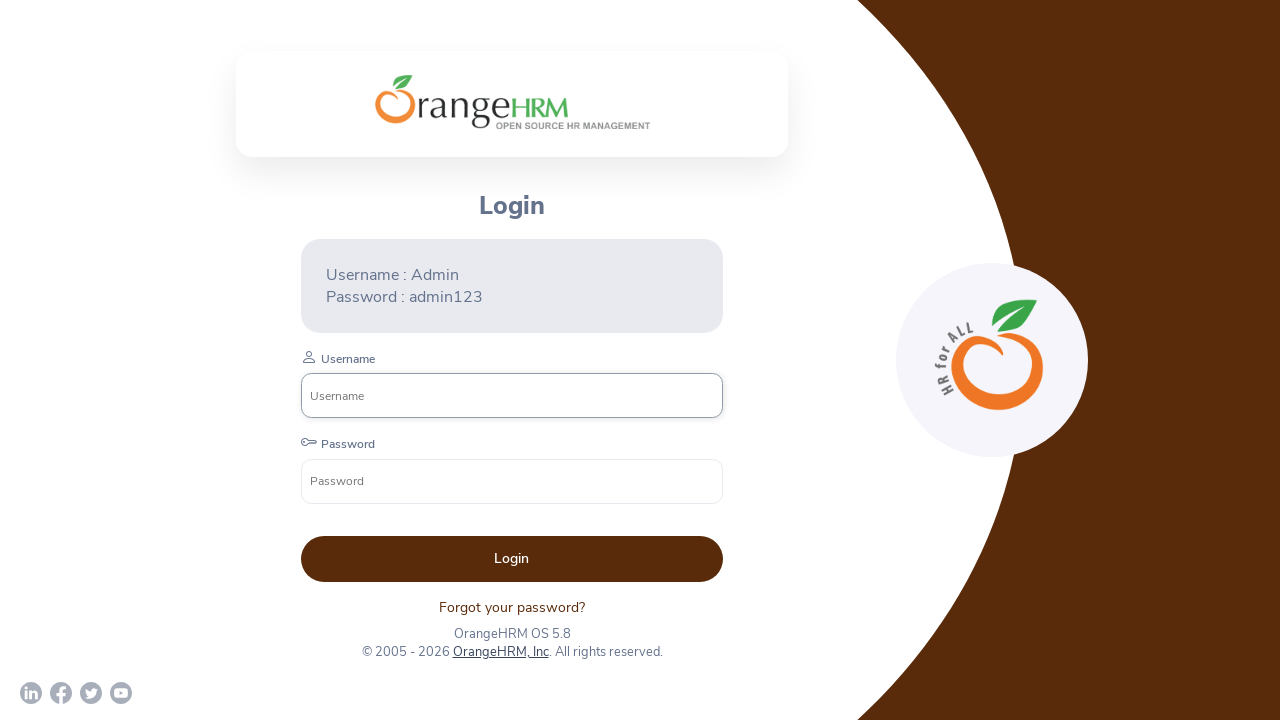

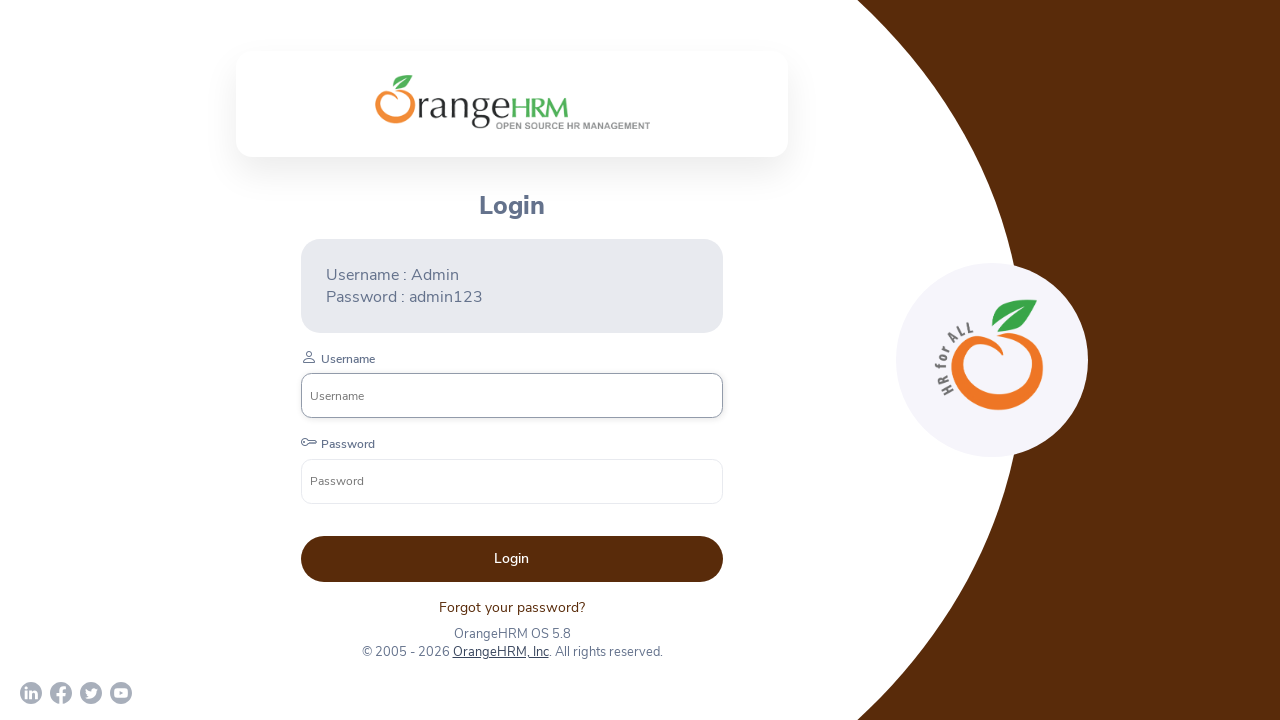